Tests ZIP code validation by submitting an empty ZIP code and verifying an error message is displayed

Starting URL: https://www.sharelane.com/cgi-bin/register.py

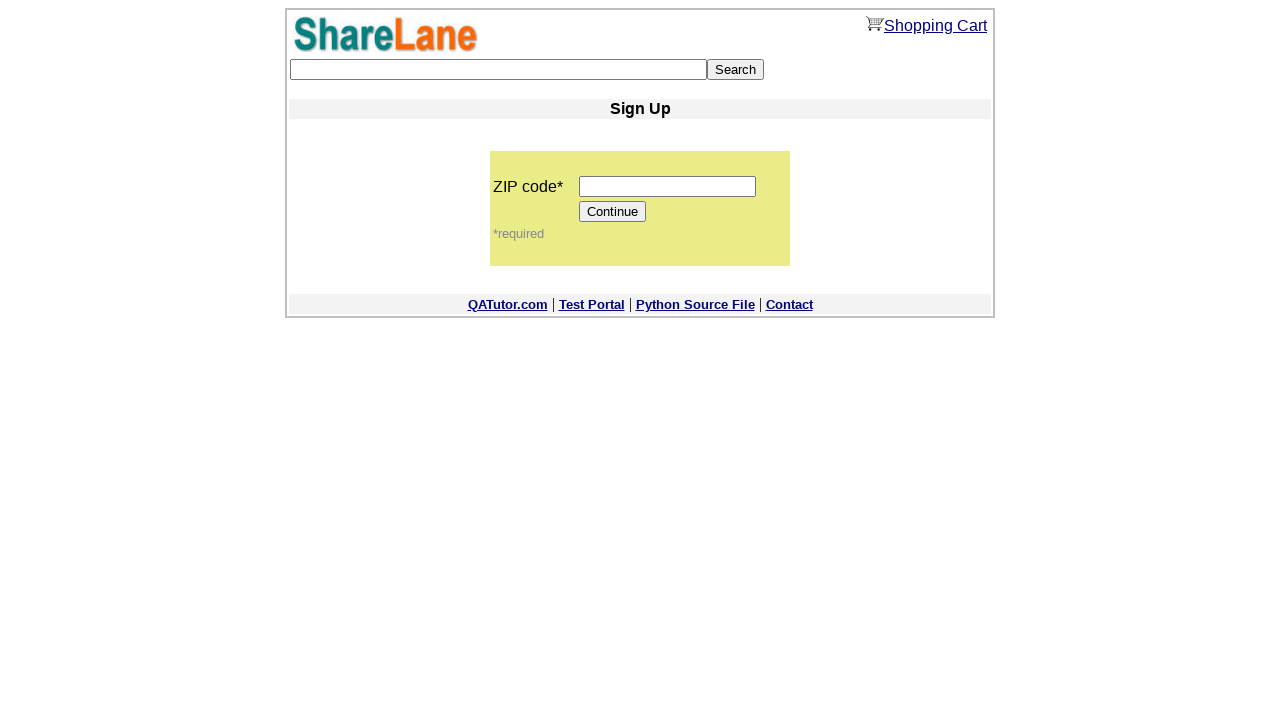

Clicked Continue button without entering ZIP code at (613, 212) on input[value='Continue']
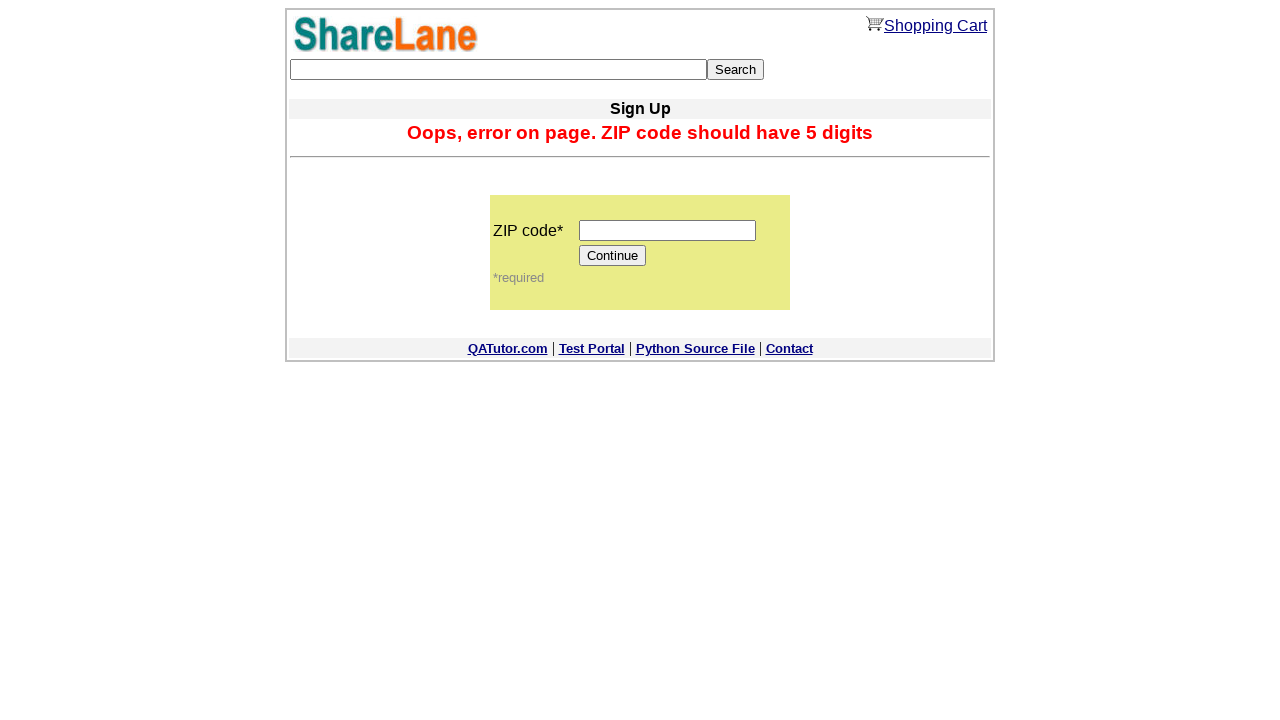

Verified error message is displayed for empty ZIP code
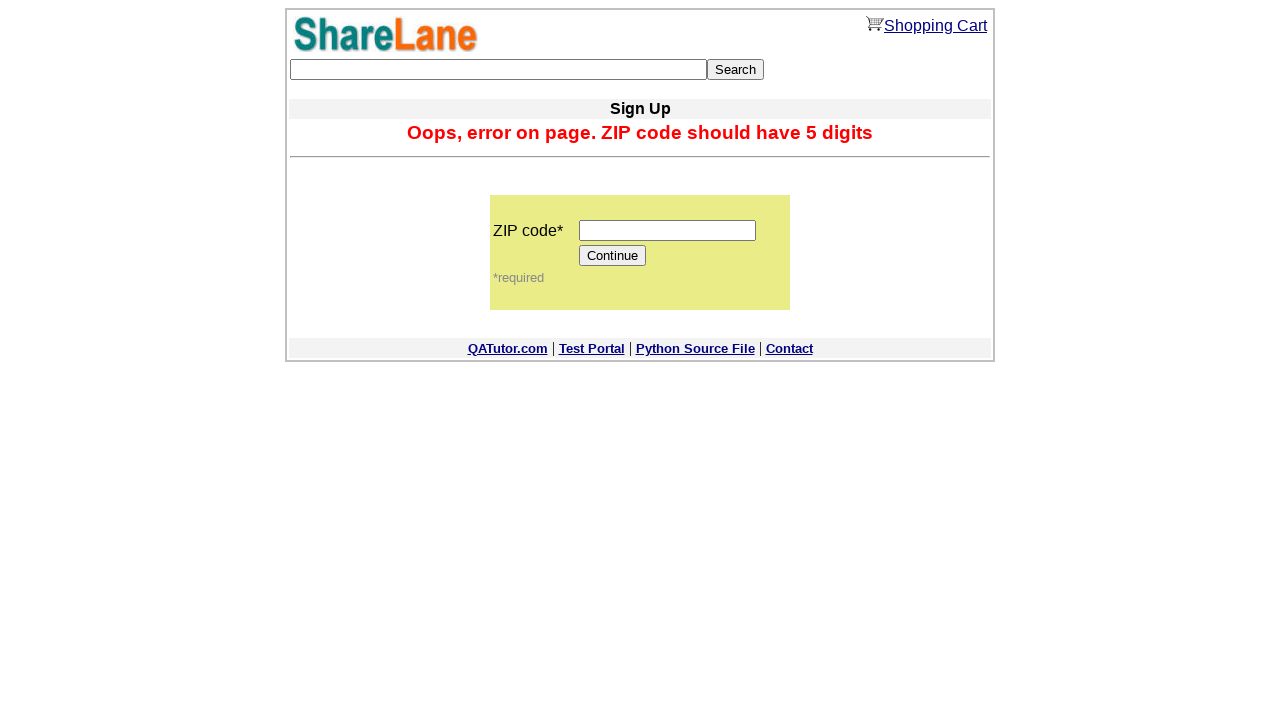

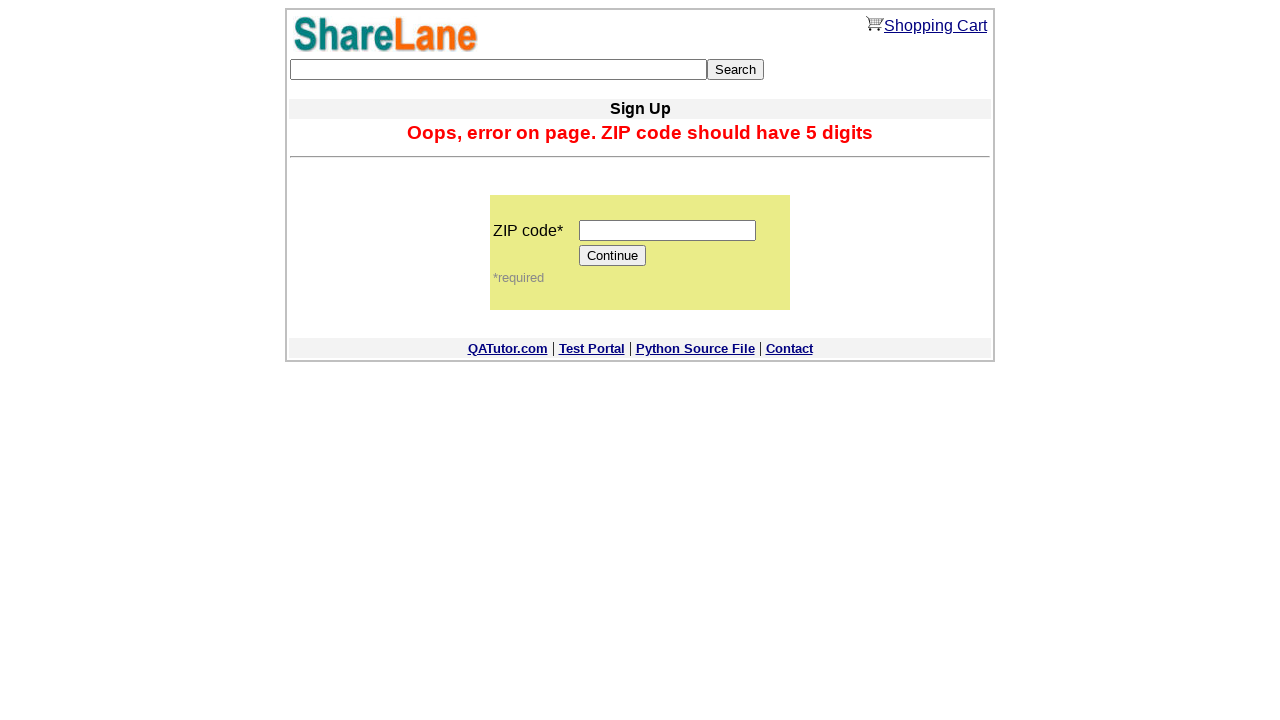